Opens the Ajio e-commerce website homepage and verifies it loads successfully

Starting URL: https://www.ajio.com

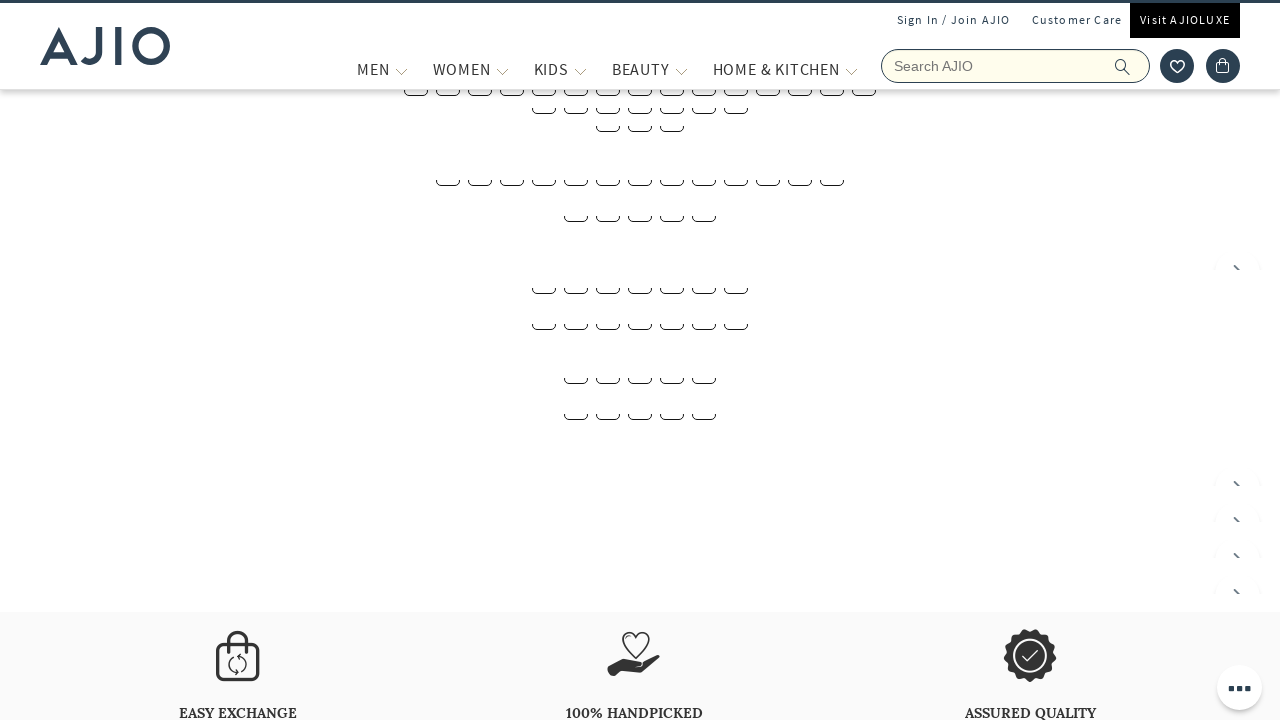

Waited for page to reach domcontentloaded state
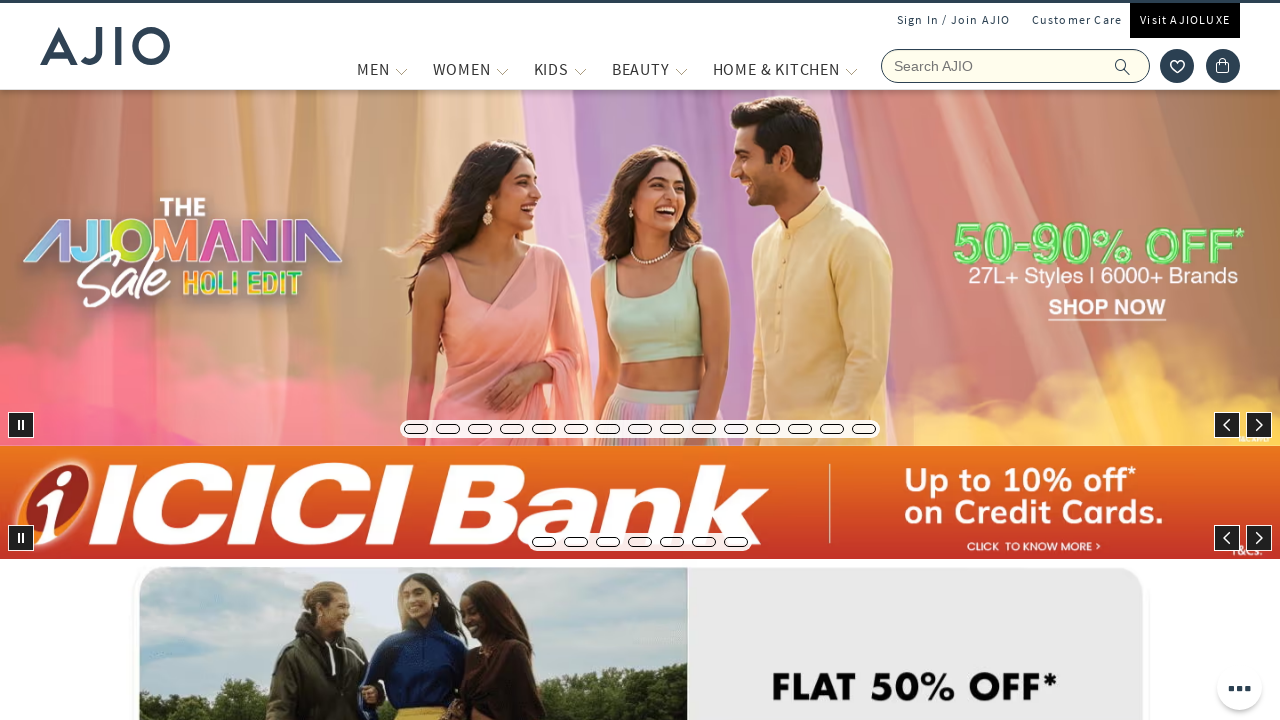

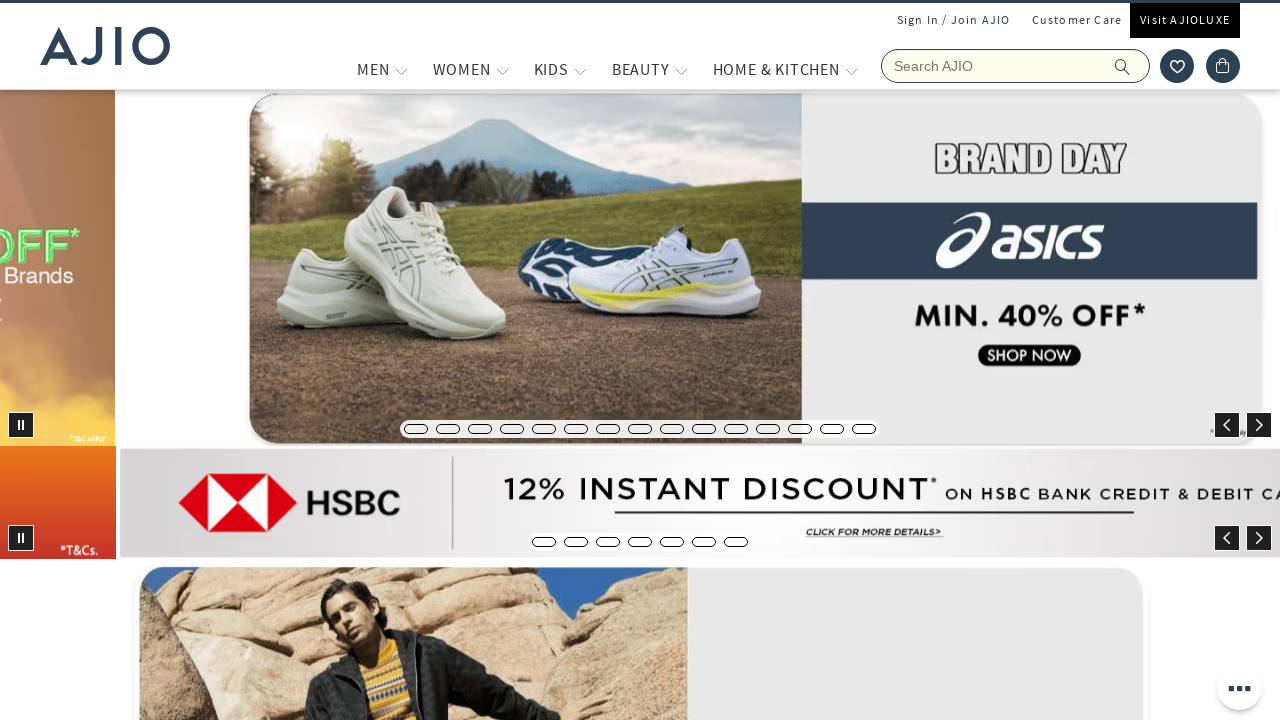